Tests add and remove functionality by double-clicking to add two elements, then clicking one delete button and verifying only one remains.

Starting URL: http://the-internet.herokuapp.com/add_remove_elements/

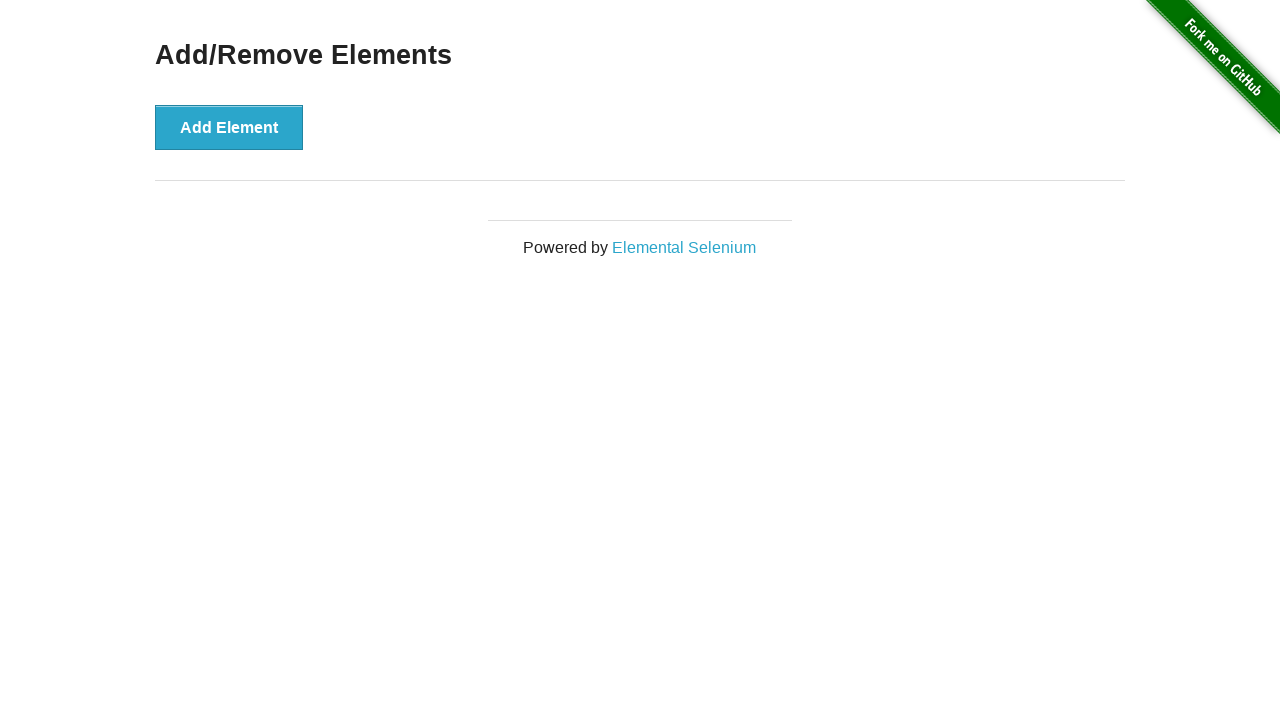

Navigated to Heroku app add/remove elements page
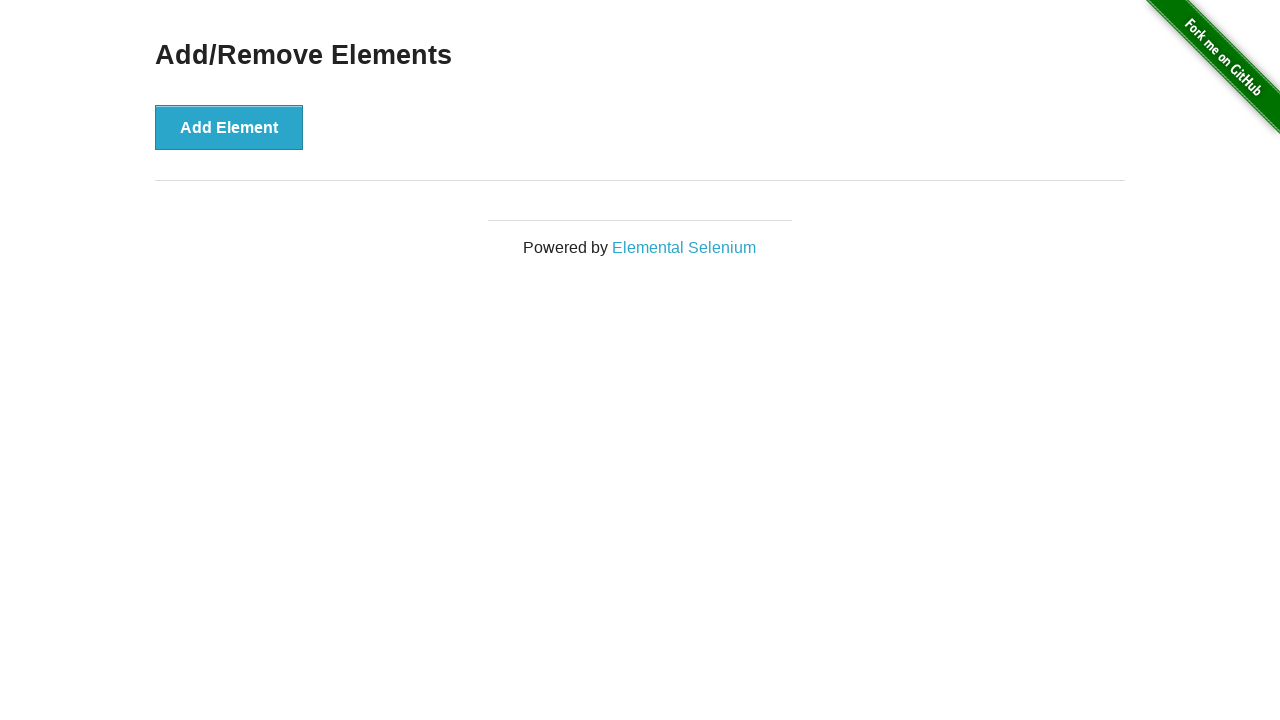

Double-clicked 'Add Element' button to add two elements at (229, 127) on xpath=//button[text()='Add Element']
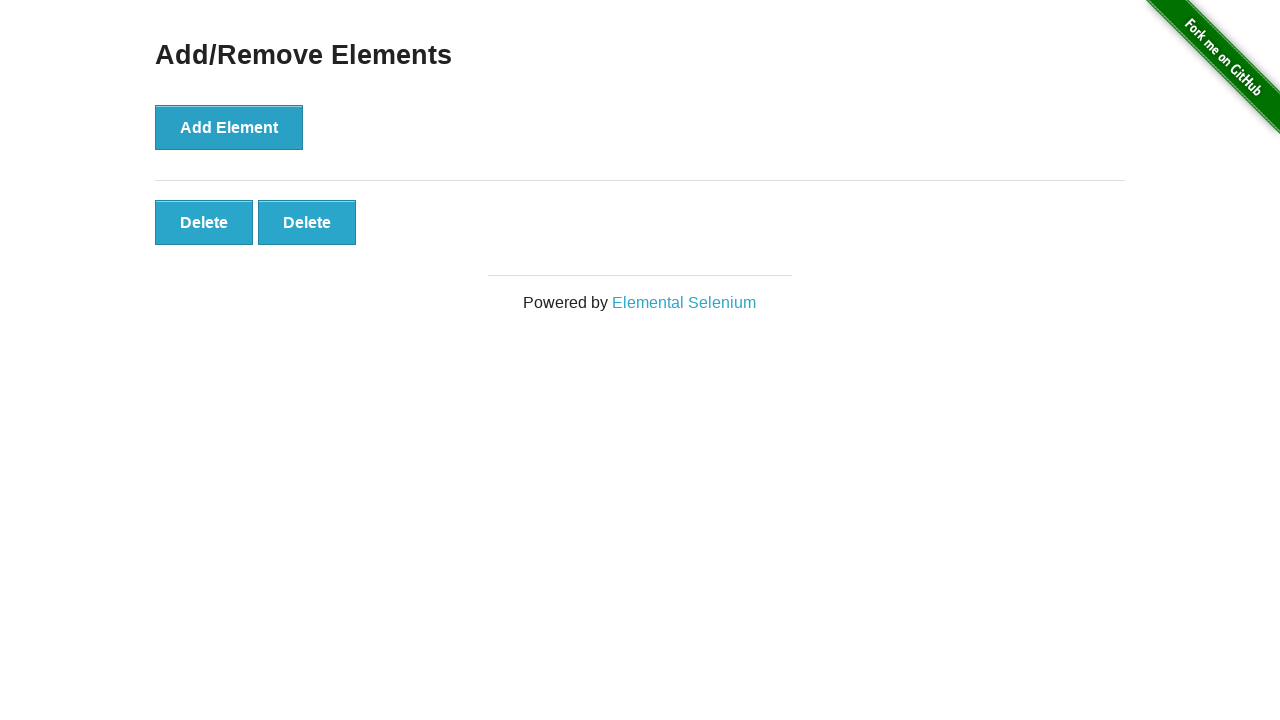

Waited for second delete button to become visible
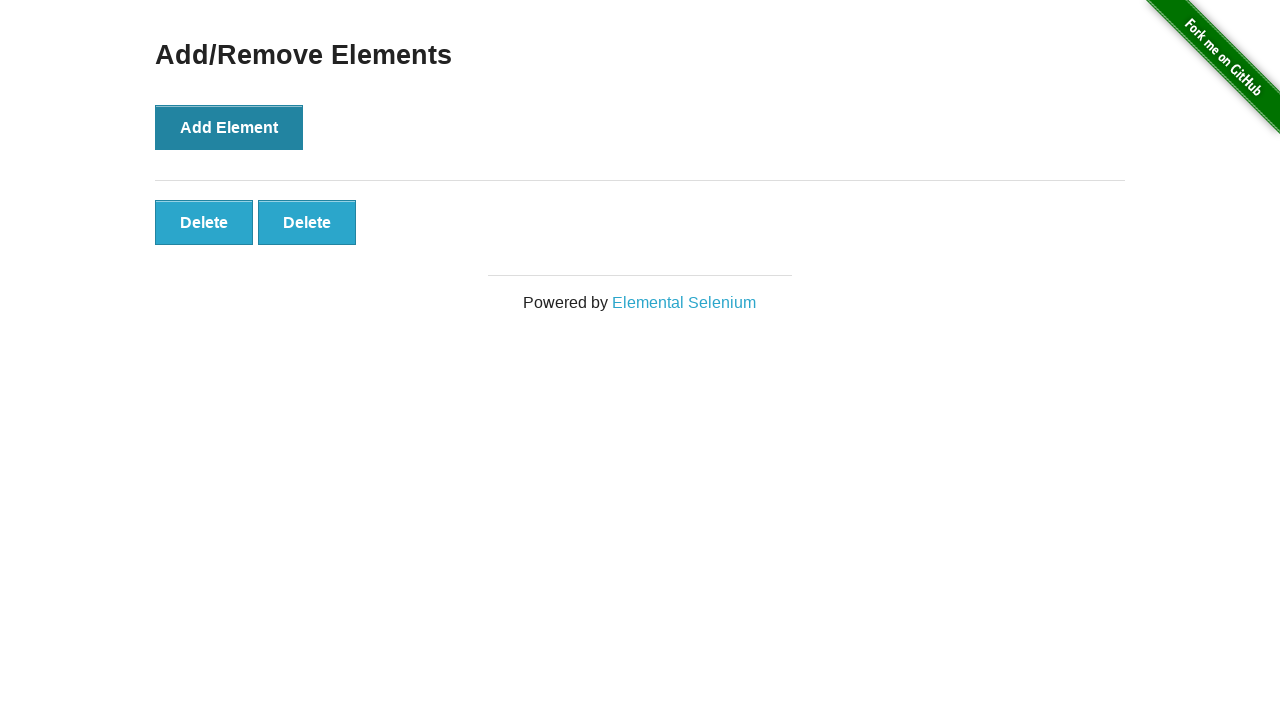

Clicked second delete button to remove one element at (307, 222) on xpath=//button[text()='Delete'] >> nth=1
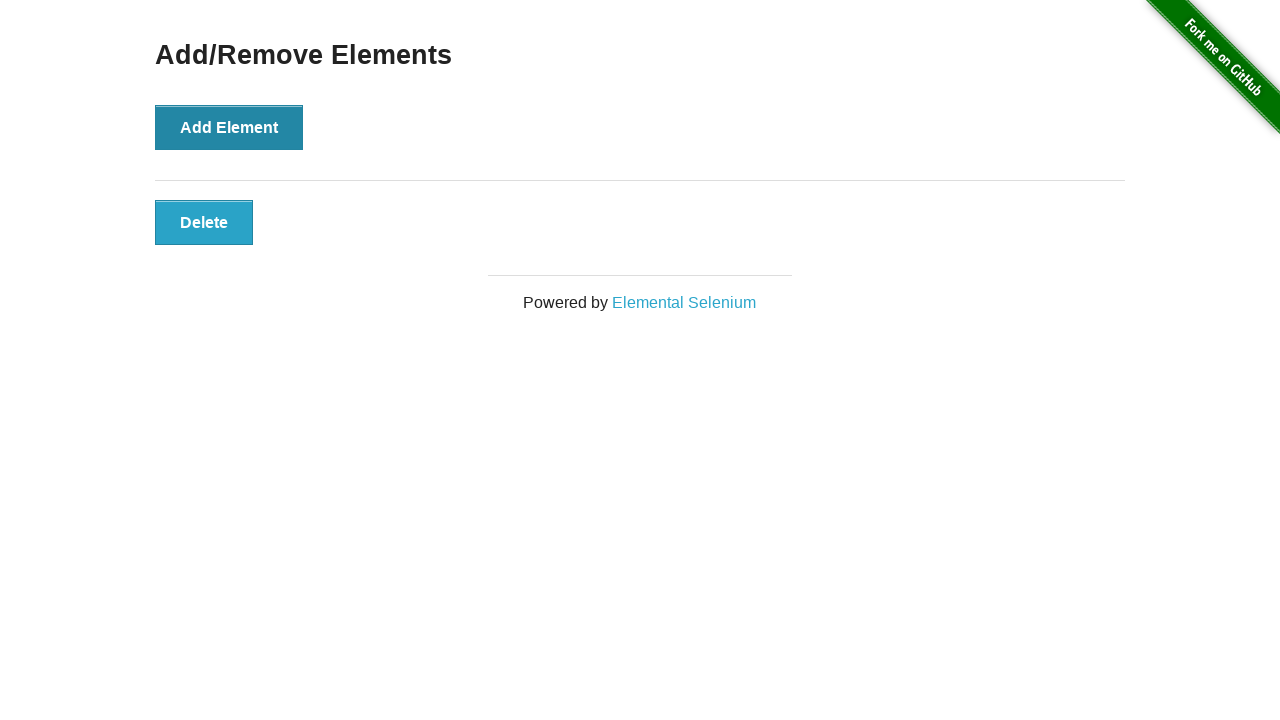

Verified that only one delete button remains
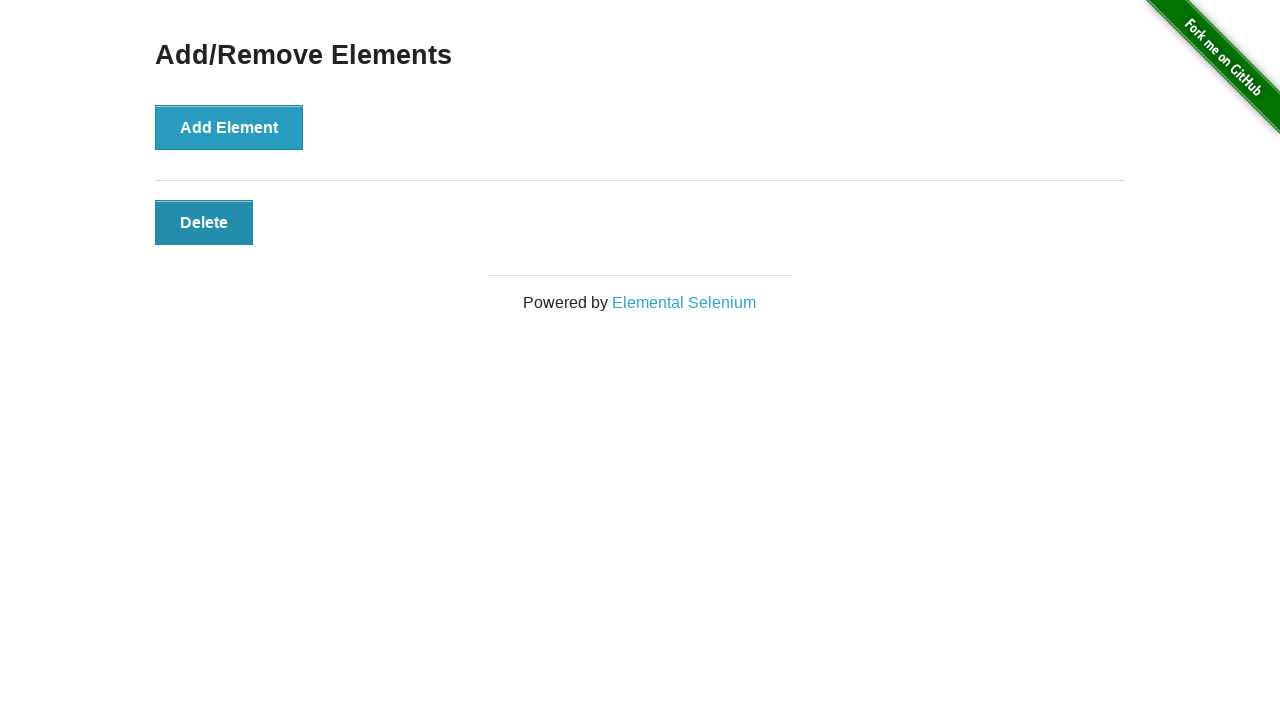

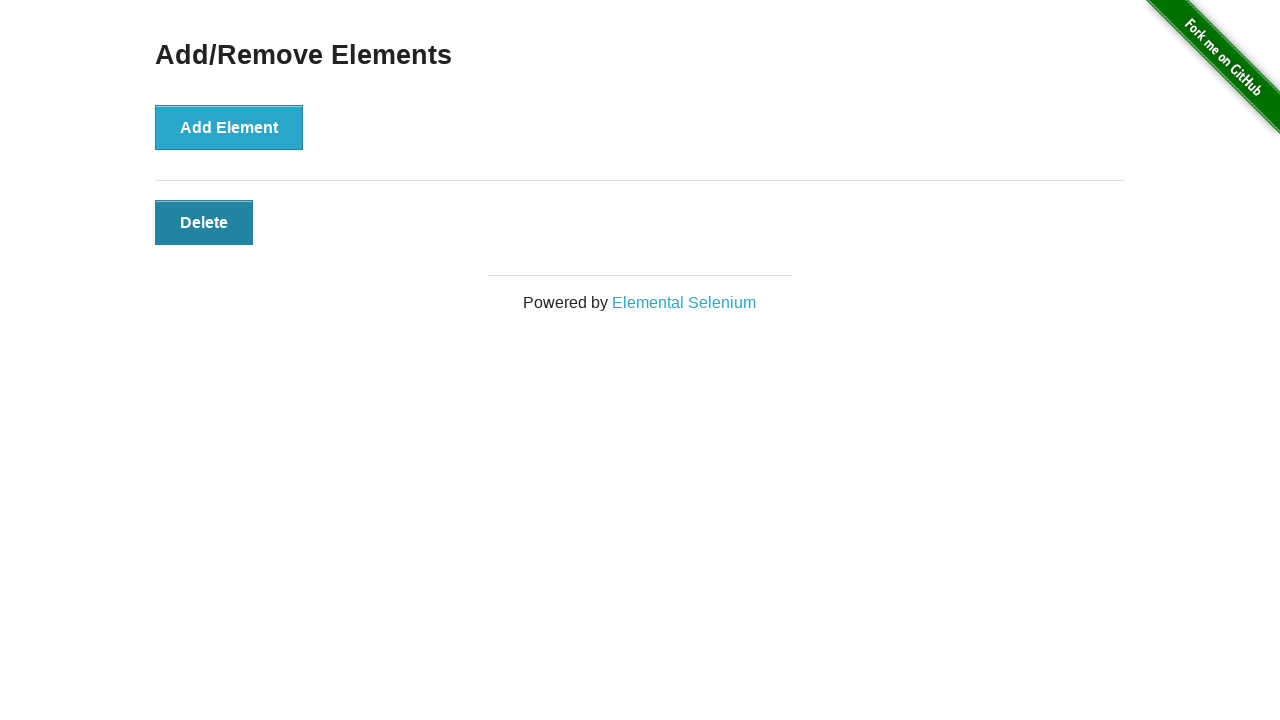